Tests multiple window handling by opening new browser windows, switching between them, and closing child windows

Starting URL: https://demoqa.com/browser-windows

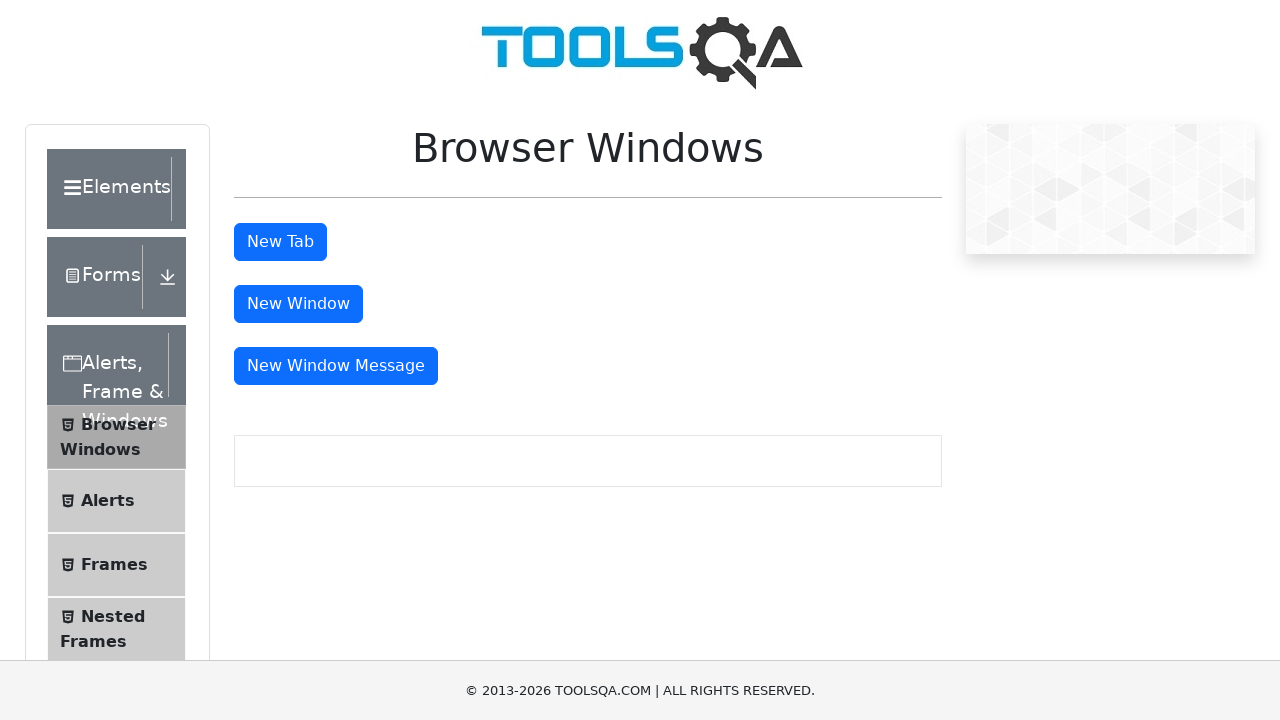

Clicked button to open first new window at (298, 304) on #windowButton
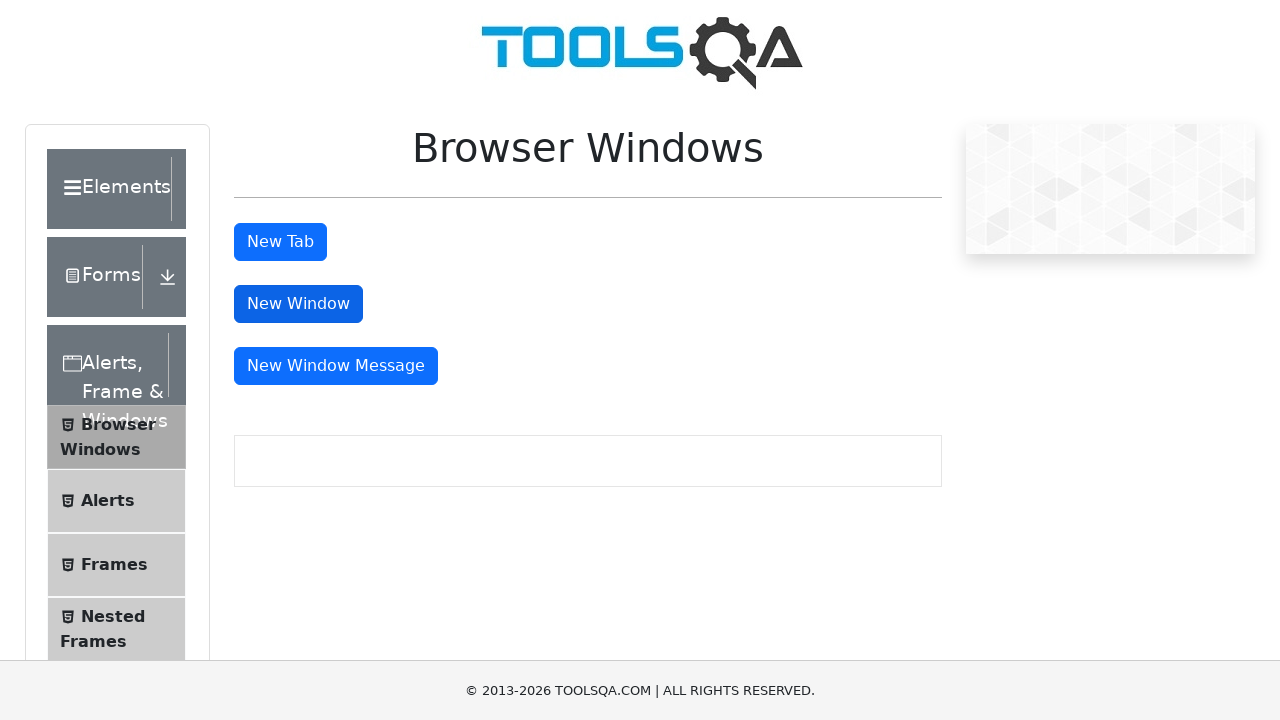

Clicked button to open second new window message at (336, 366) on #messageWindowButton
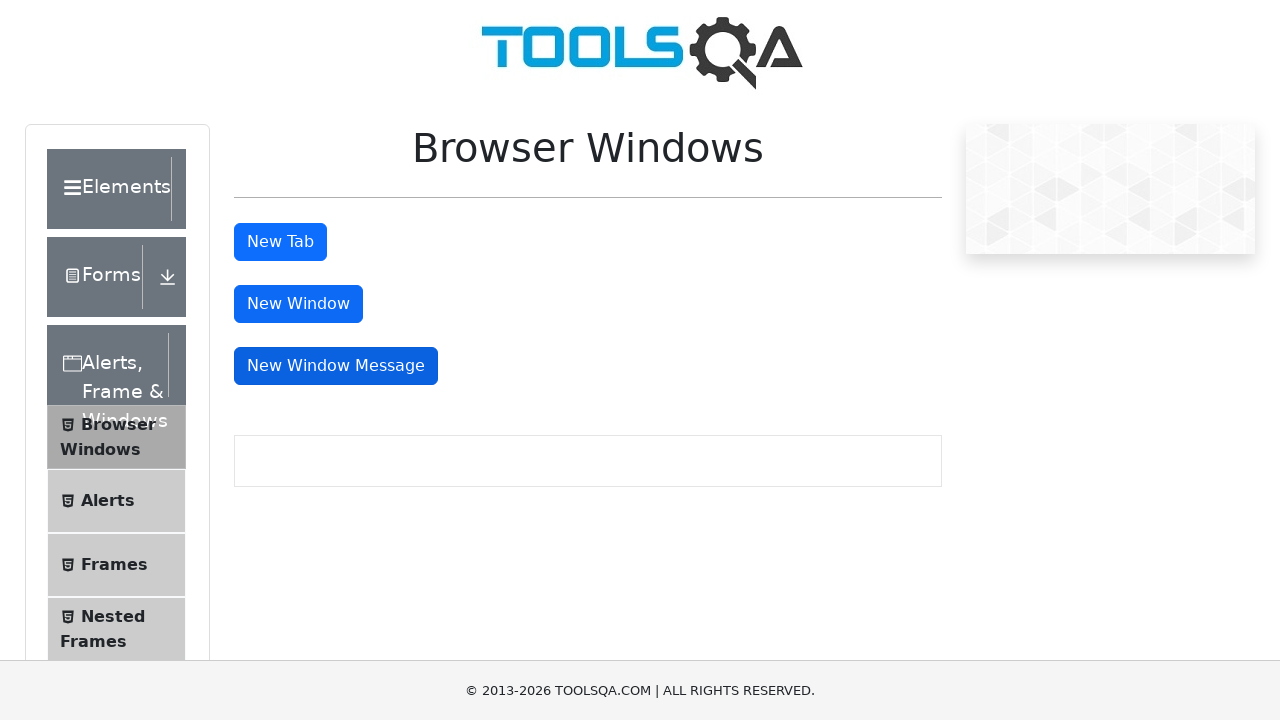

Retrieved all window/page contexts
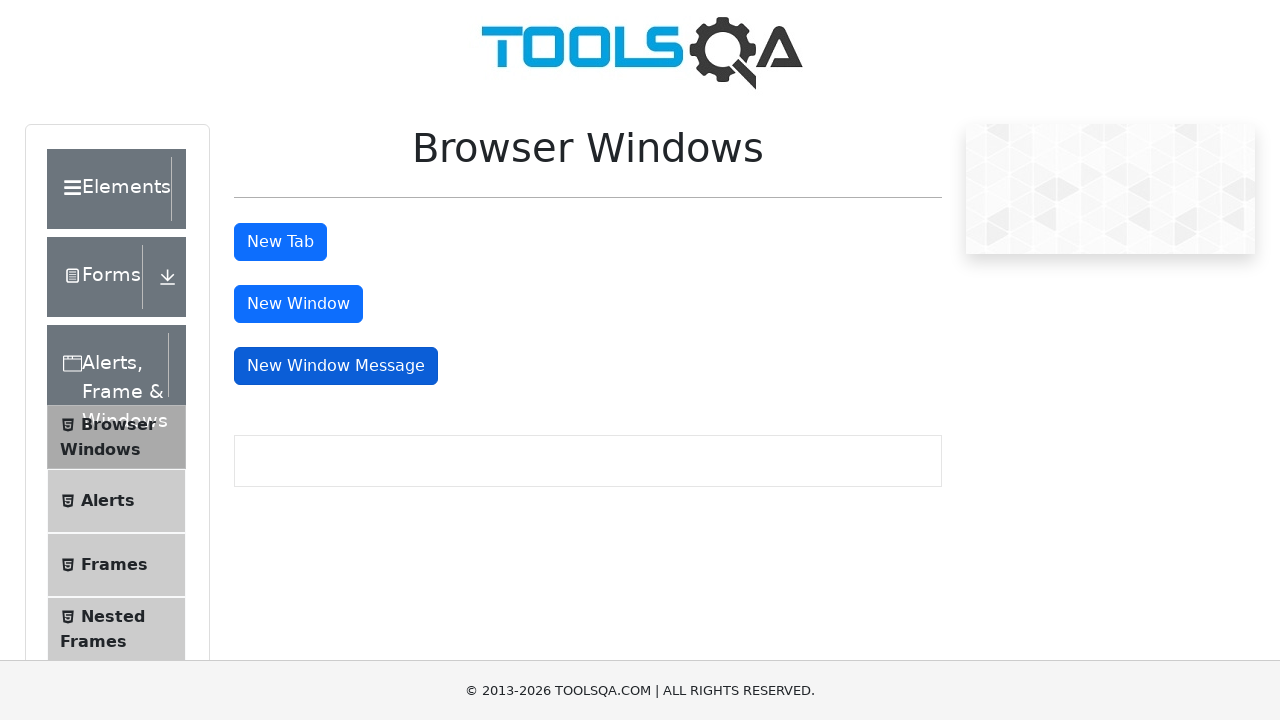

Closed child window 1
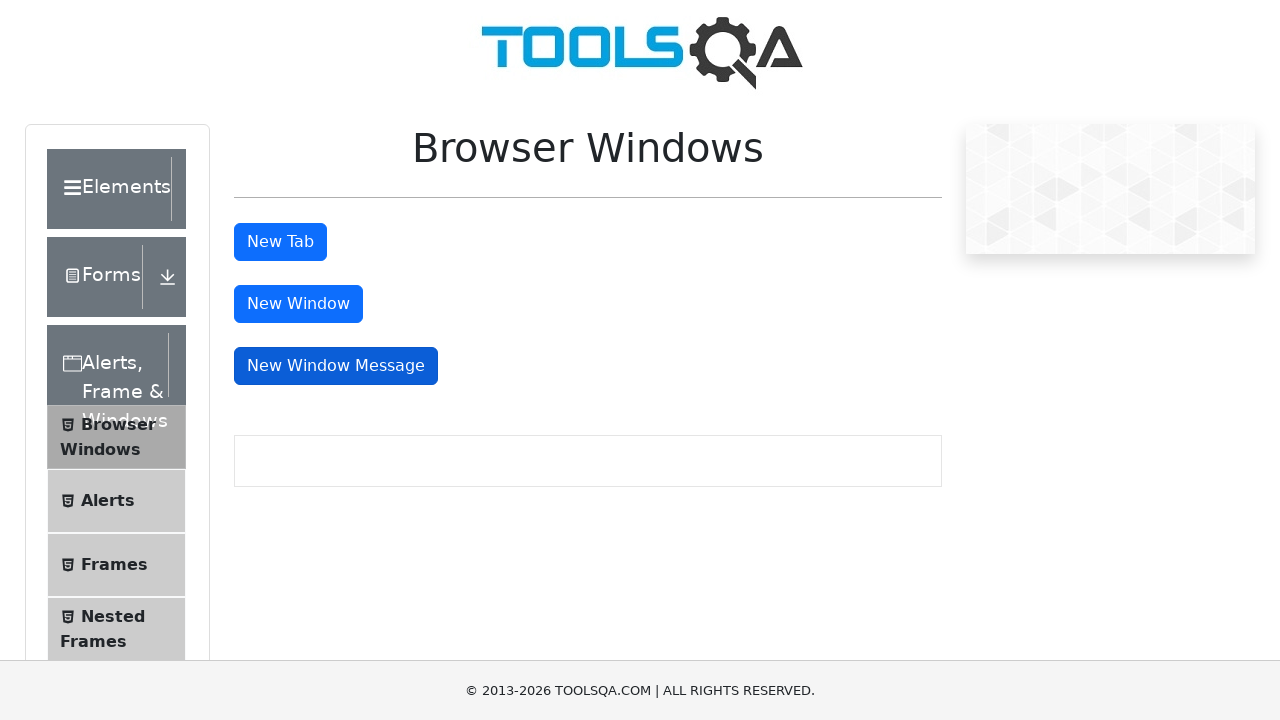

Closed child window 2
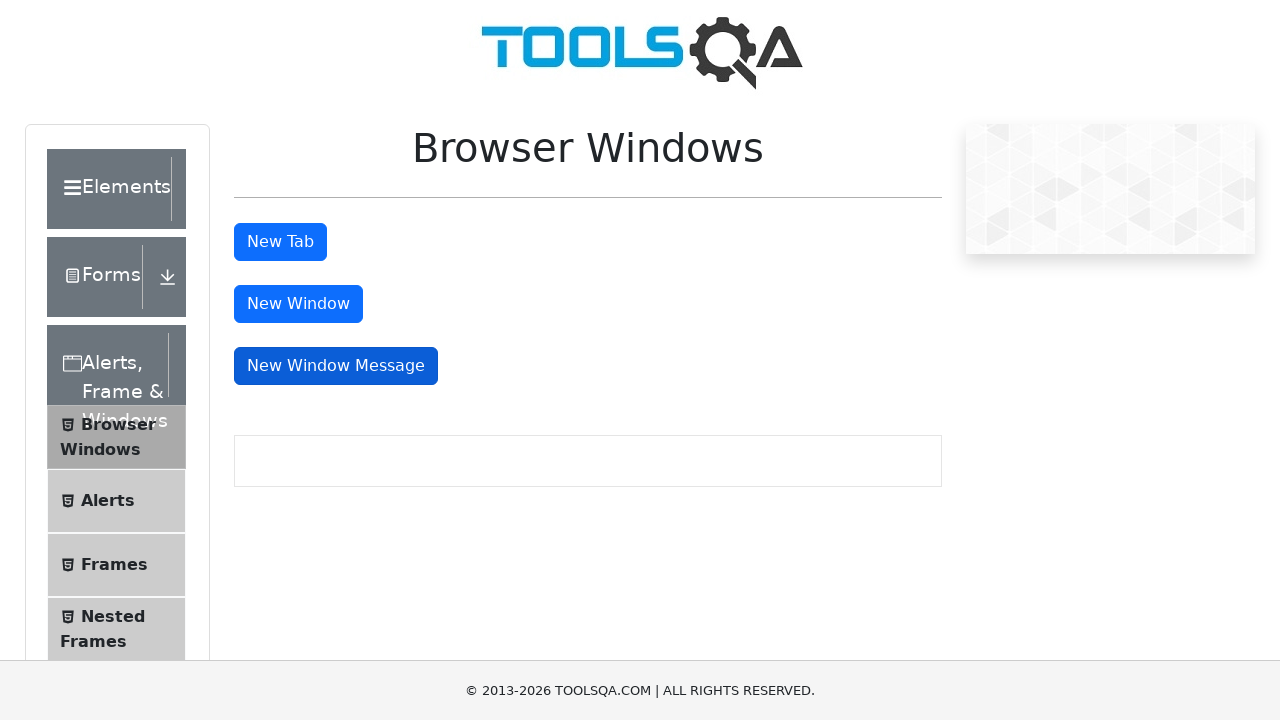

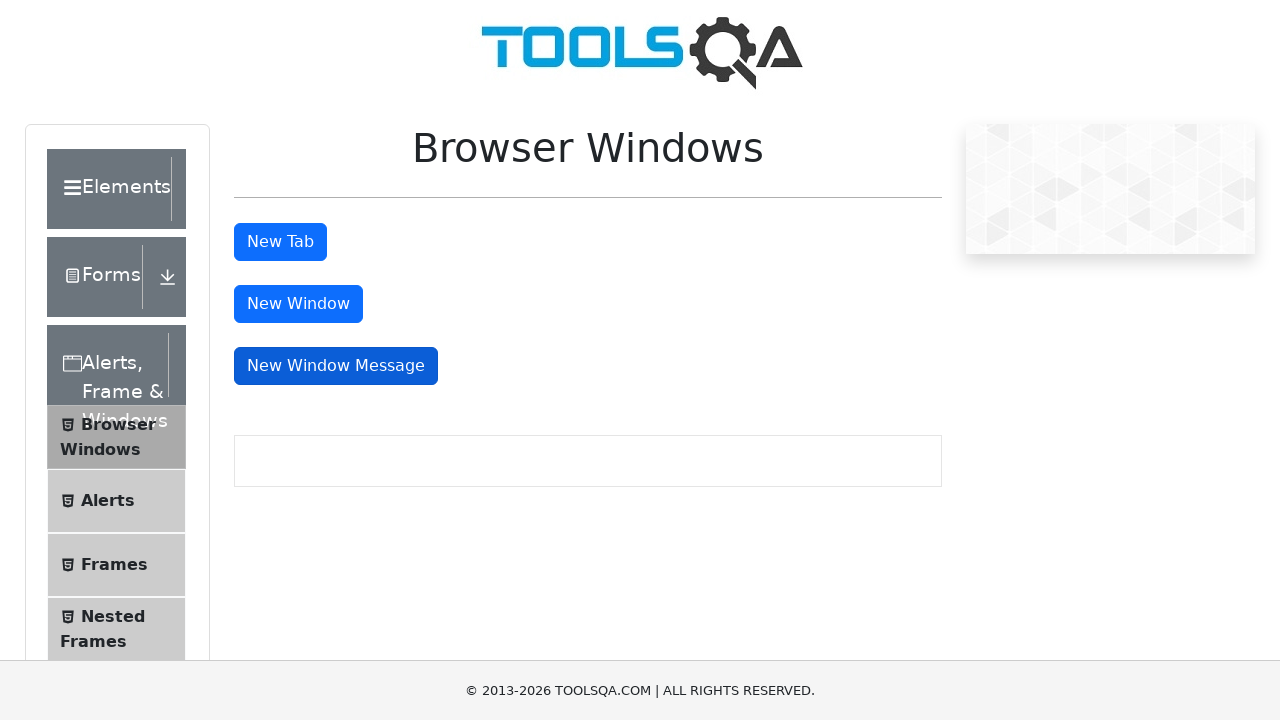